Navigates to a pre-order products listing page and verifies that product elements are displayed with their titles, prices, and availability buttons.

Starting URL: https://federicstore.it/categoria/prevendita/

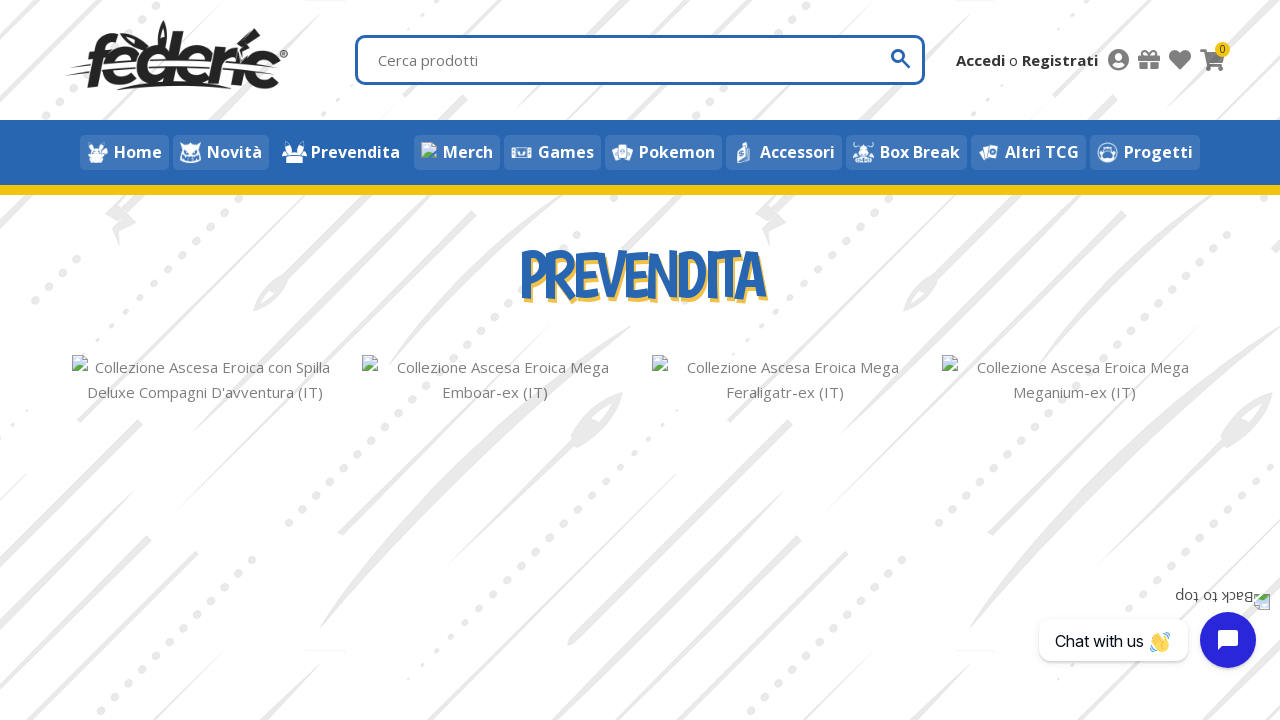

Navigated to Federico Store pre-order products listing page
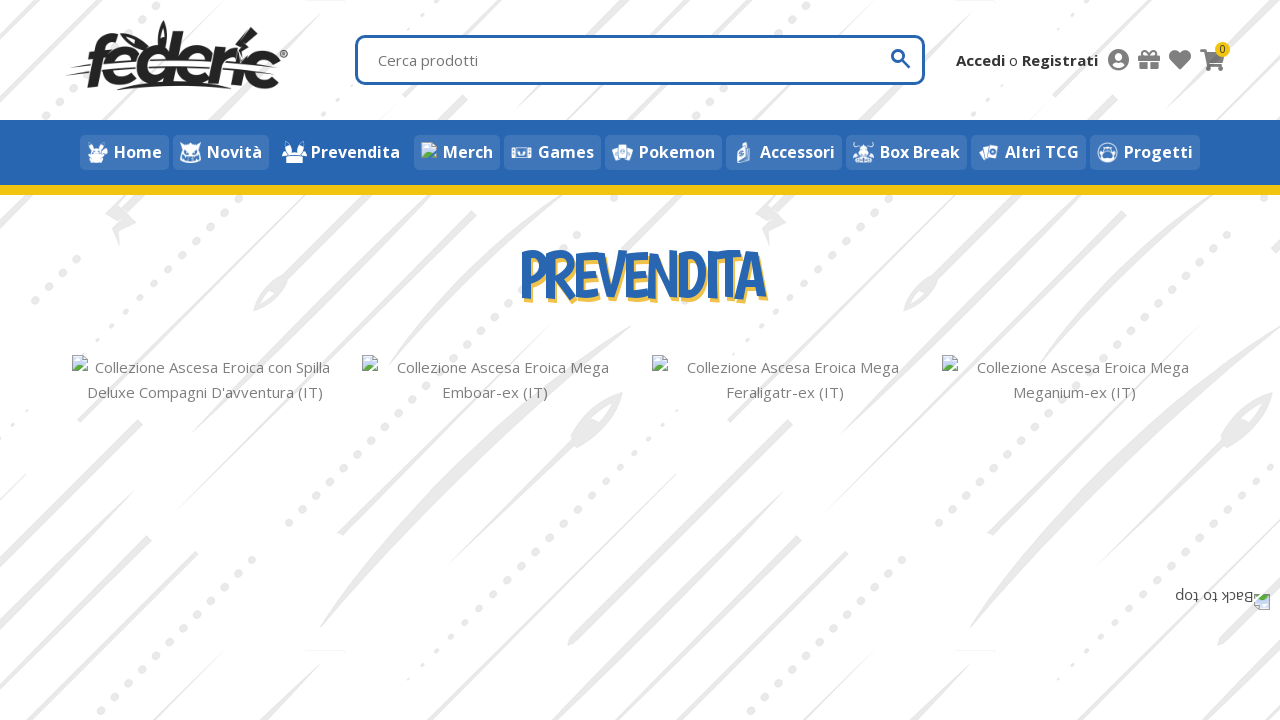

Product elements loaded on the page
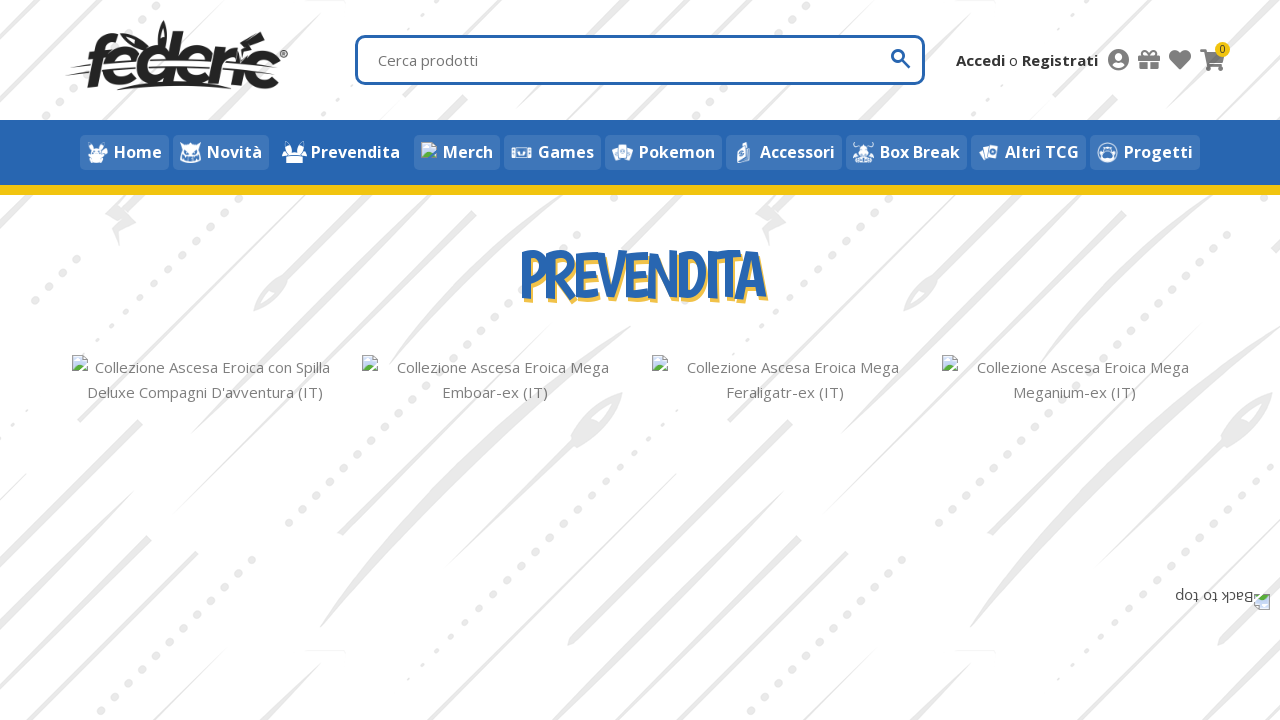

Retrieved 17 product elements from the page
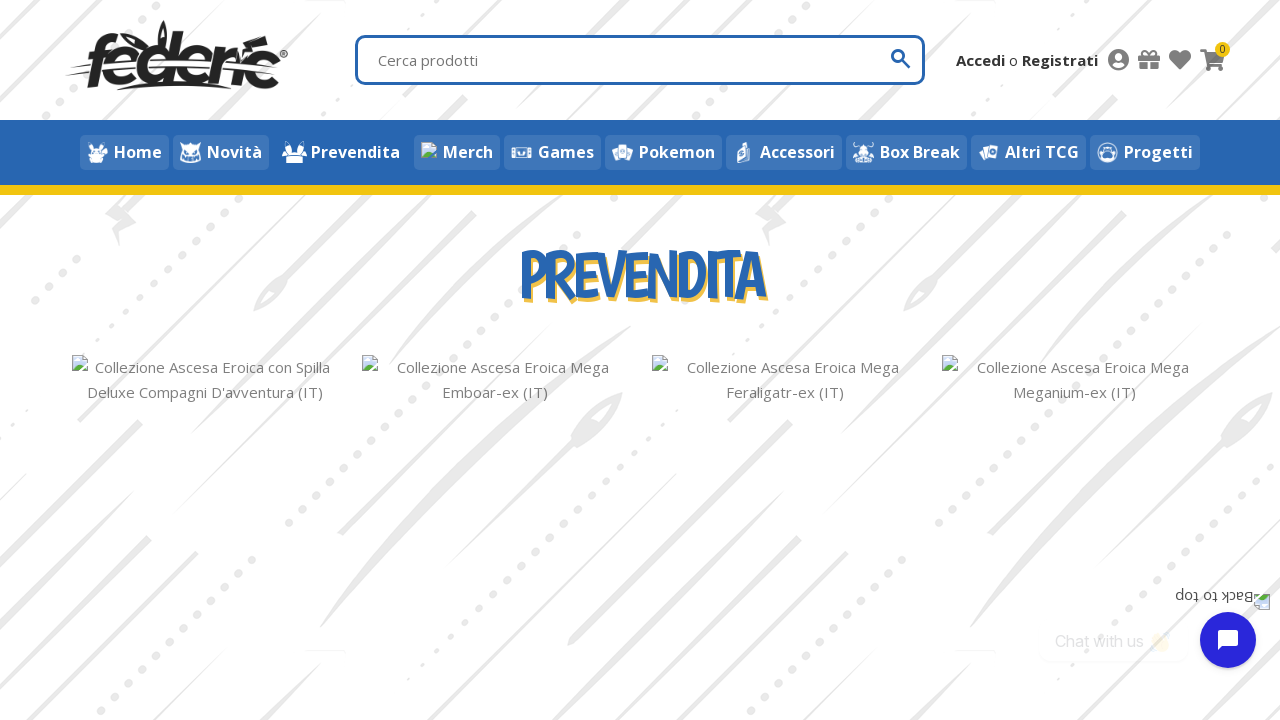

Verified product title element exists in first product
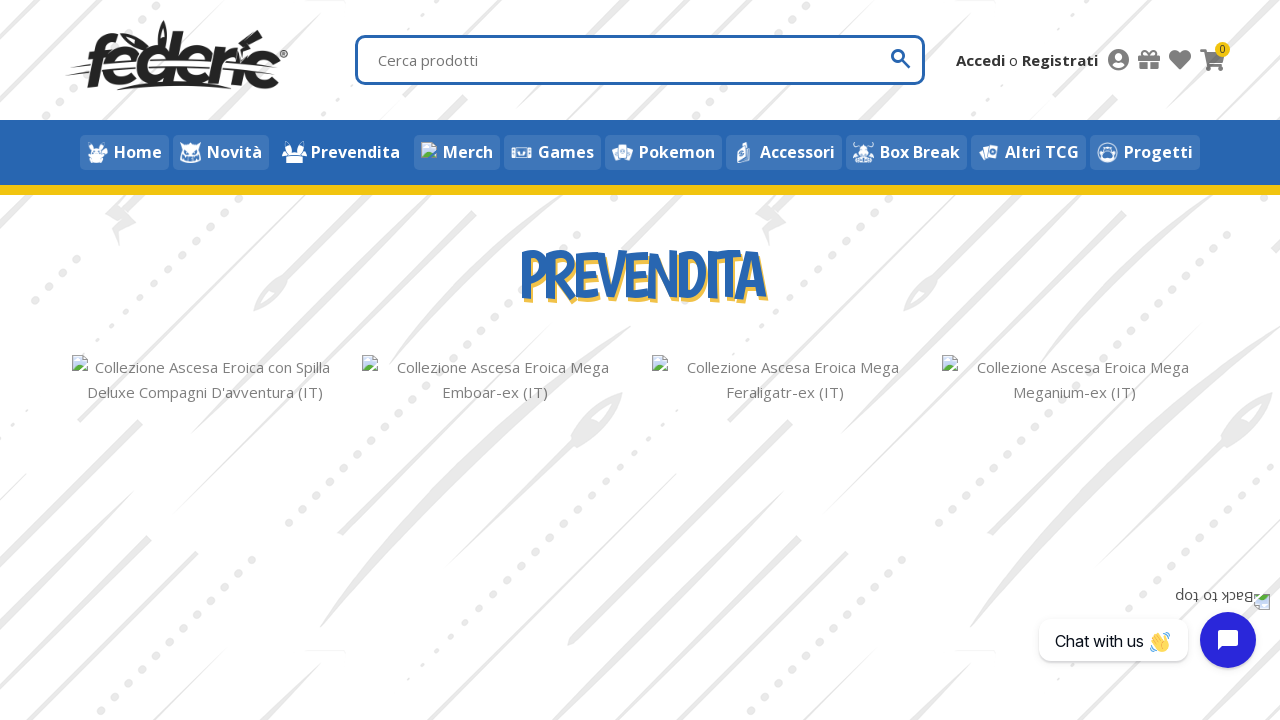

Verified price element exists in products
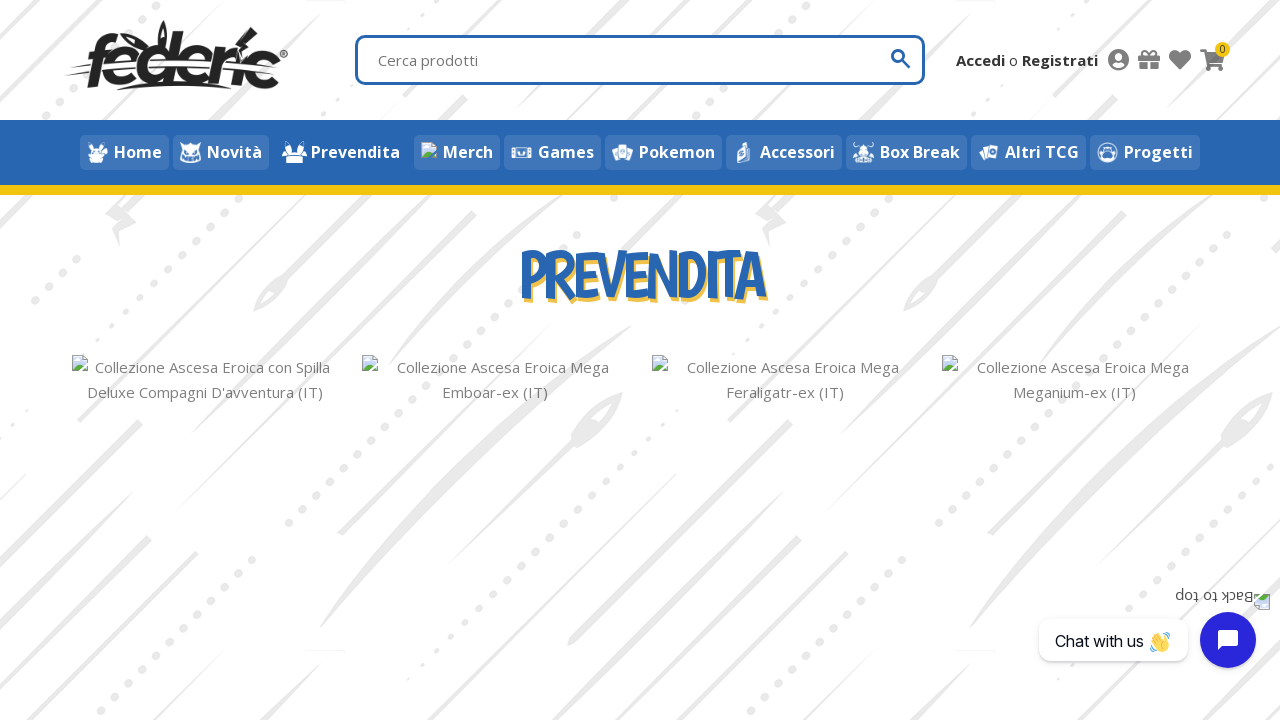

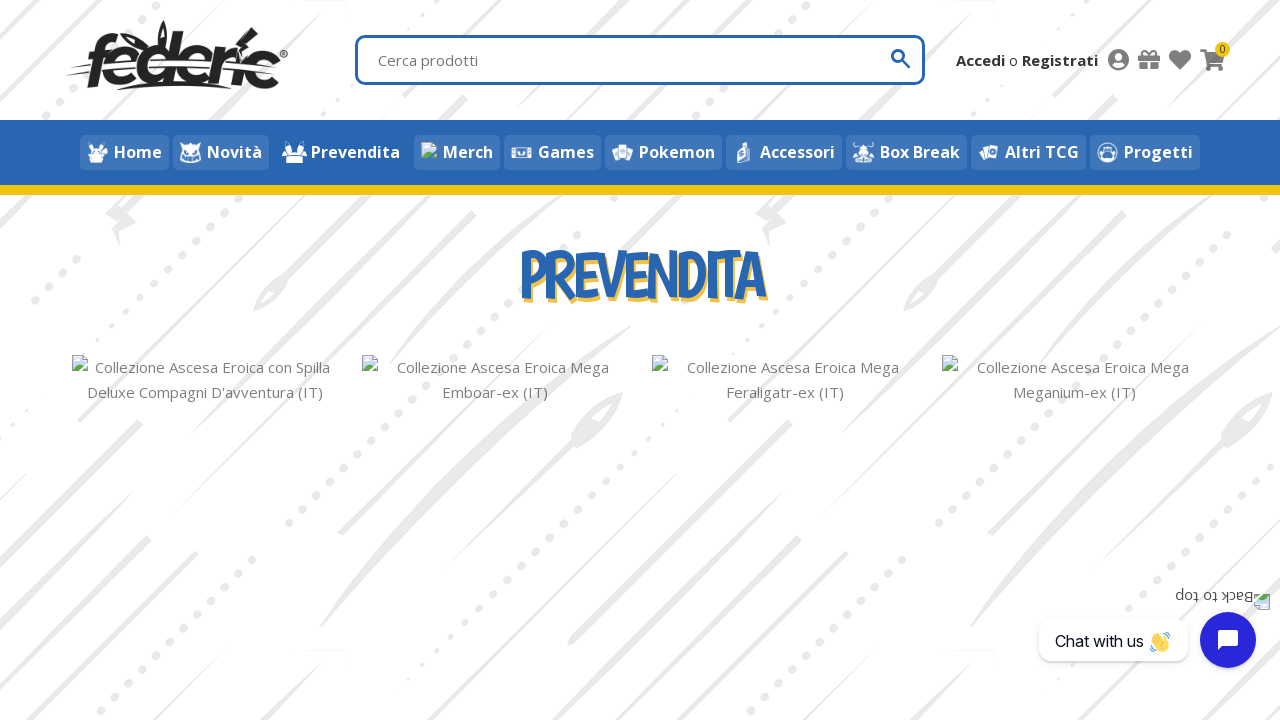